Tests datalist input functionality by entering a city name into the datalist field

Starting URL: https://bonigarcia.dev/selenium-webdriver-java/web-form.html

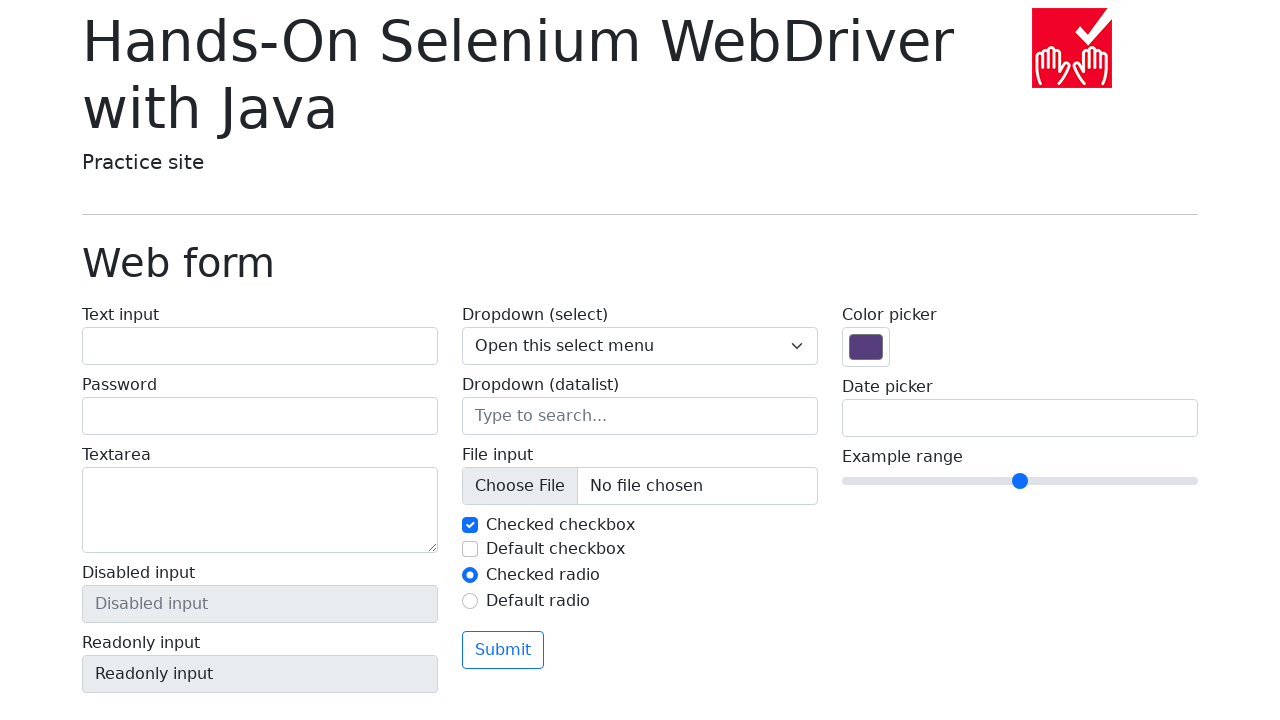

Navigated to web form page
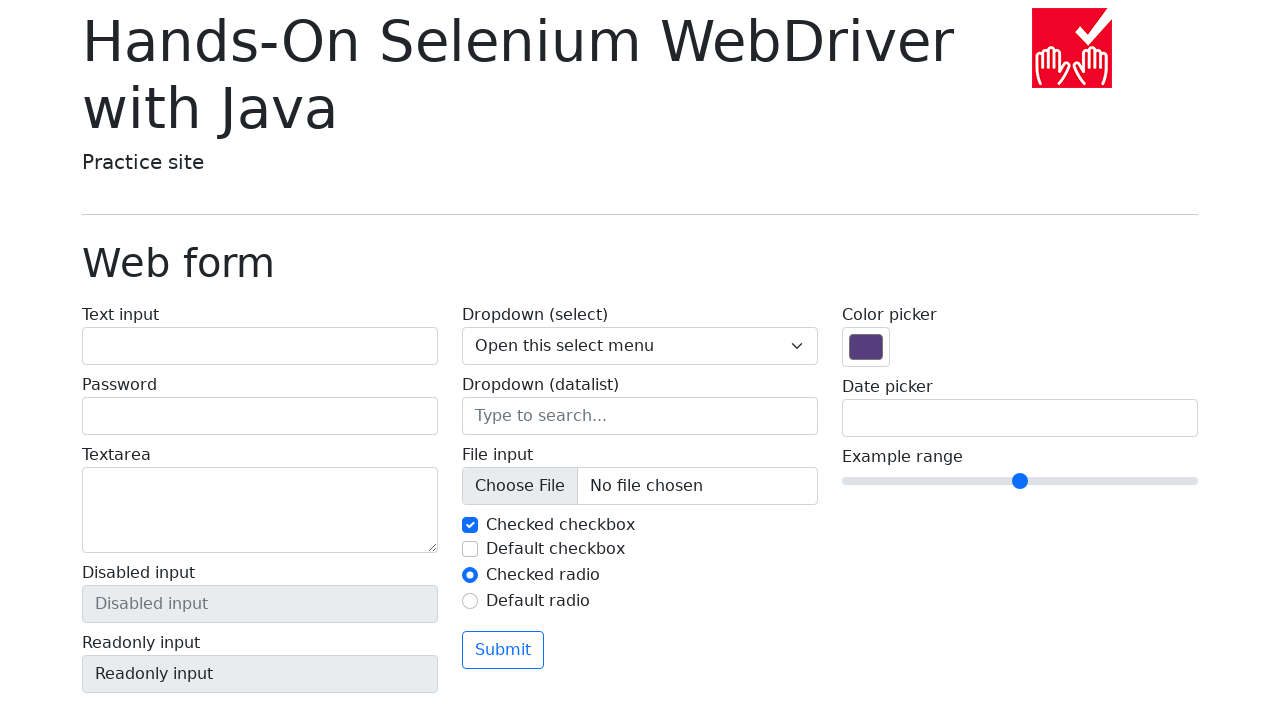

Filled datalist input field with 'New York' on input[name='my-datalist']
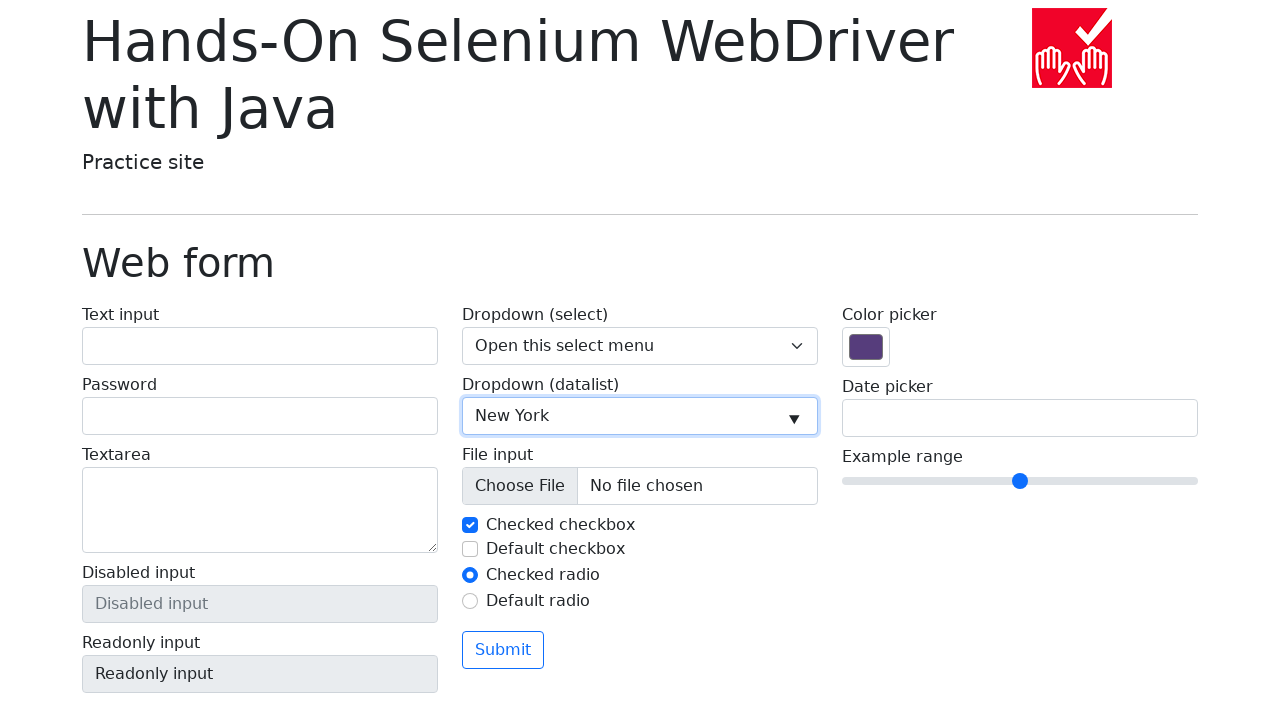

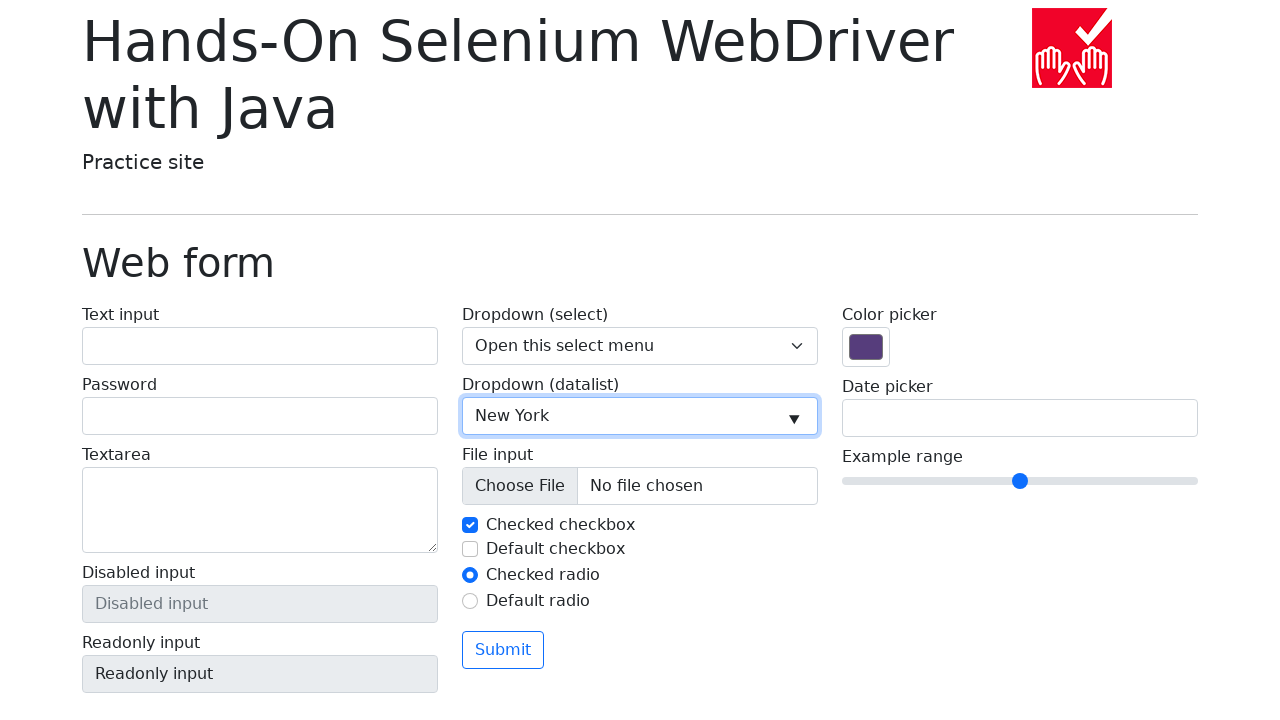